Tests adding todo items by creating two todos and verifying they appear in the list

Starting URL: https://demo.playwright.dev/todomvc

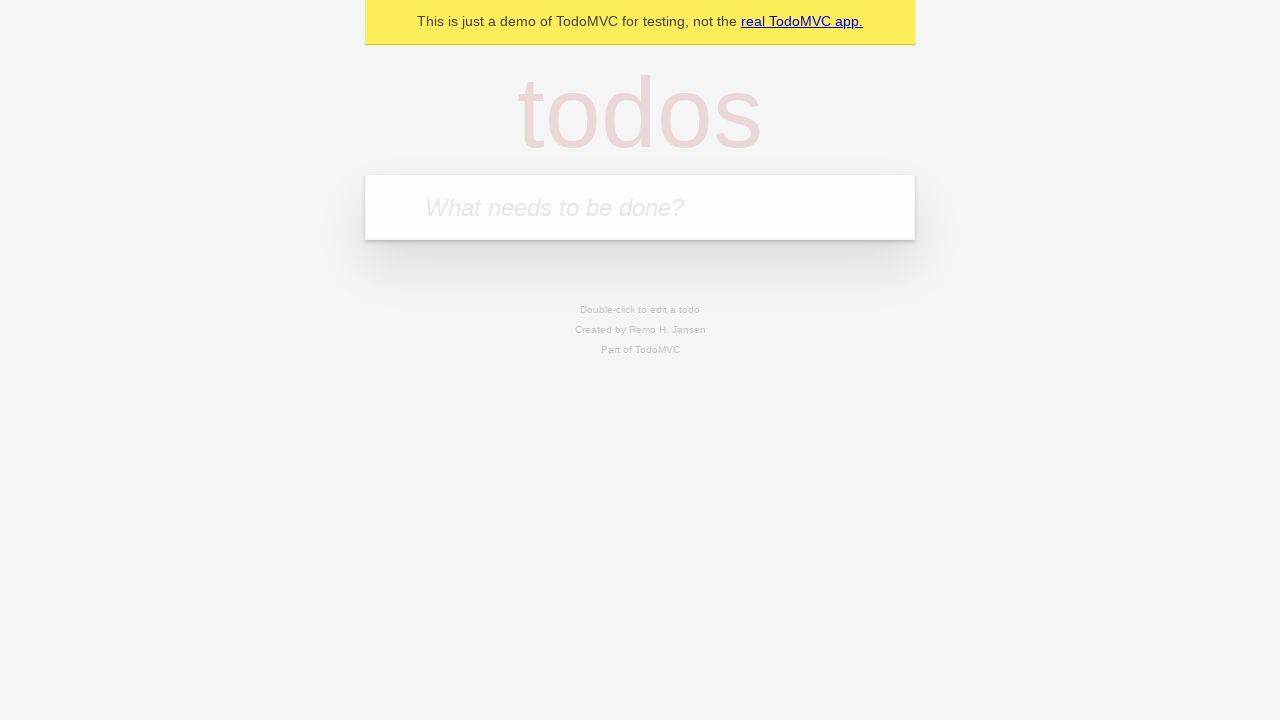

Filled todo input with 'buy some cheese' on internal:attr=[placeholder="What needs to be done?"i]
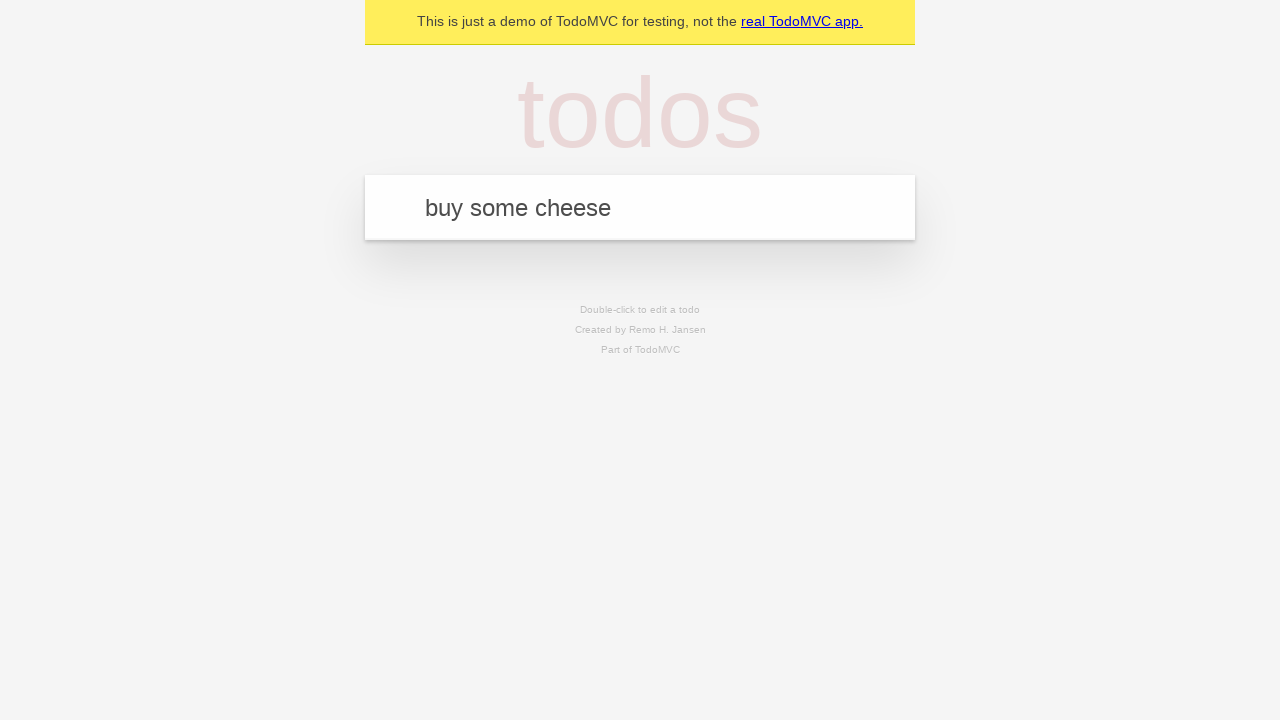

Pressed Enter to create first todo item on internal:attr=[placeholder="What needs to be done?"i]
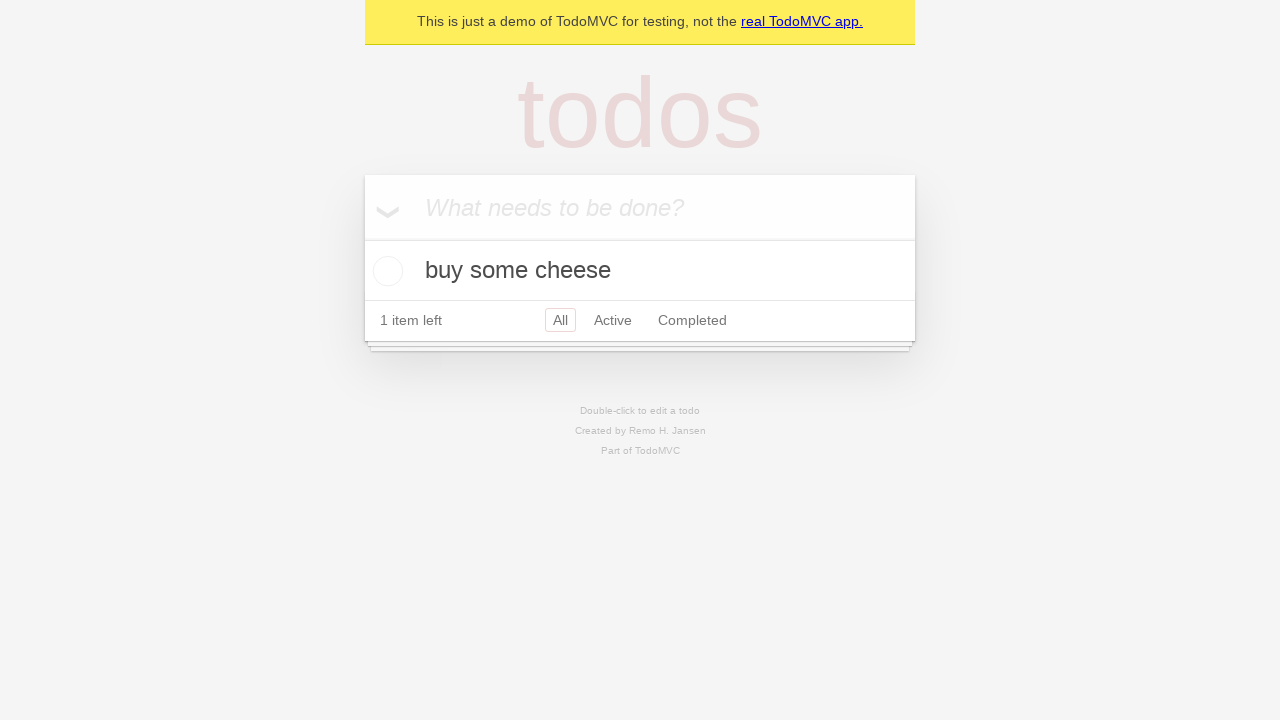

First todo item appeared in the list
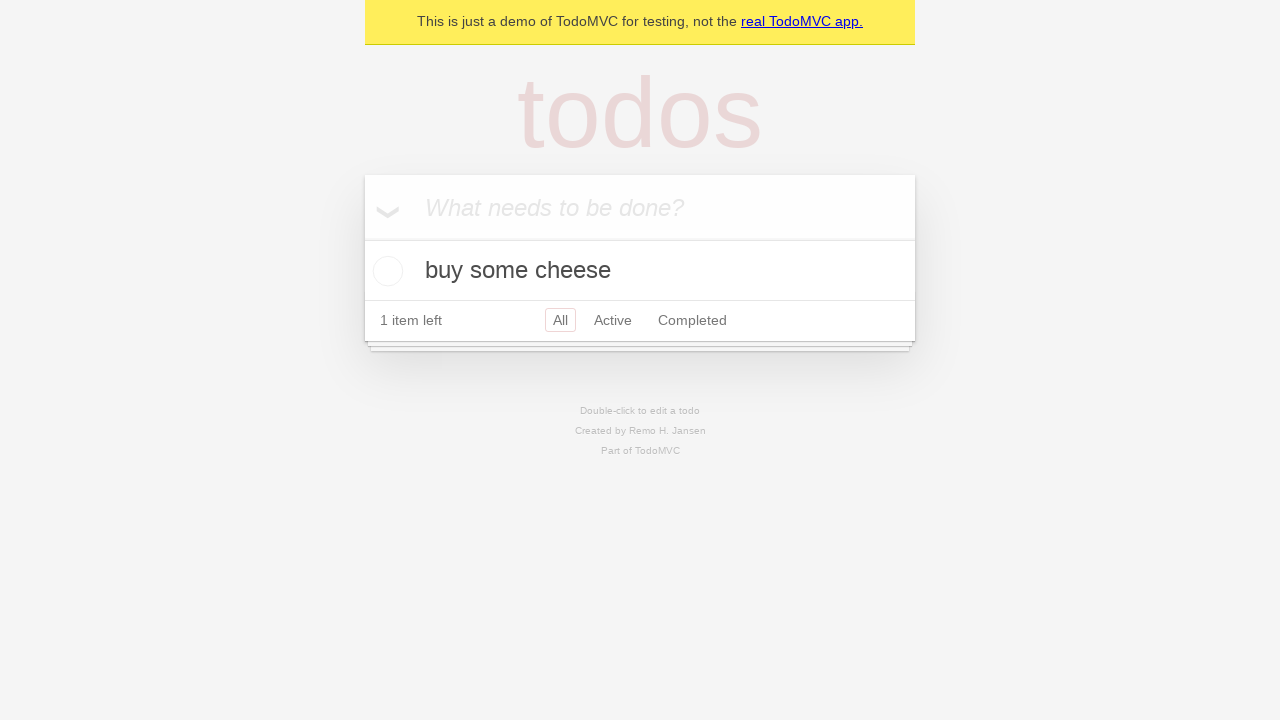

Filled todo input with 'feed the cat' on internal:attr=[placeholder="What needs to be done?"i]
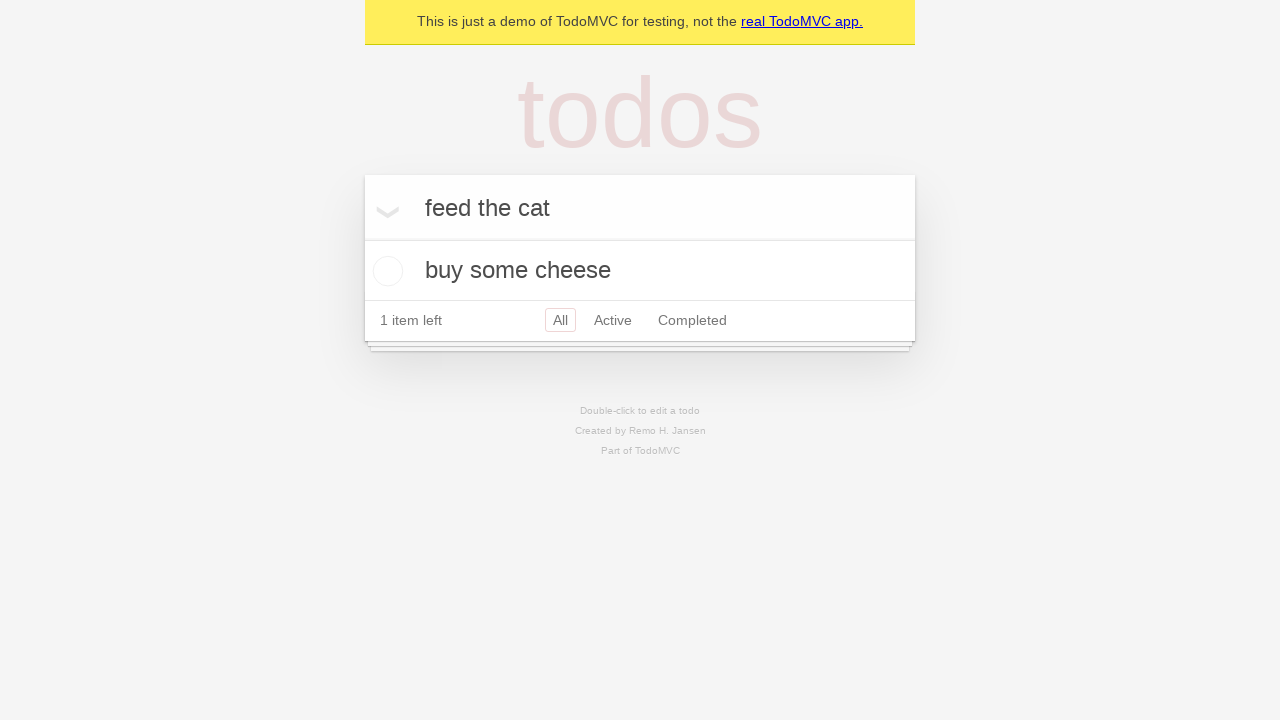

Pressed Enter to create second todo item on internal:attr=[placeholder="What needs to be done?"i]
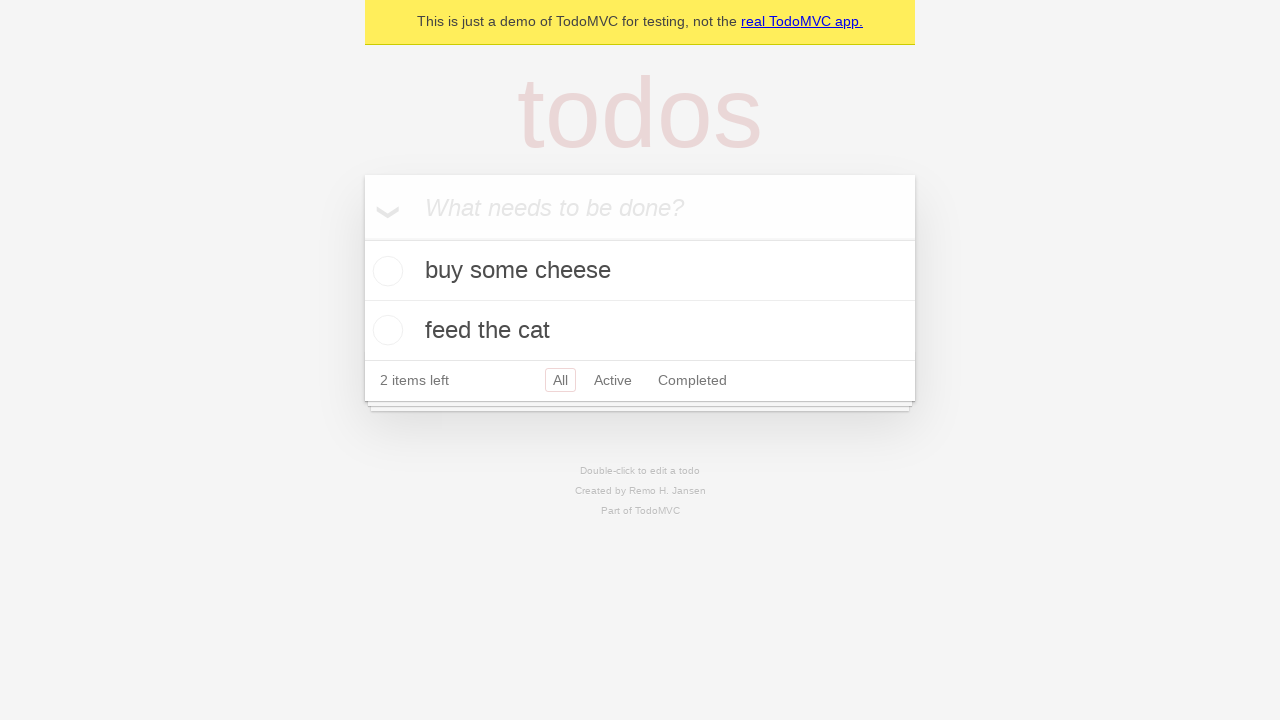

Verified both todo items are present in the list
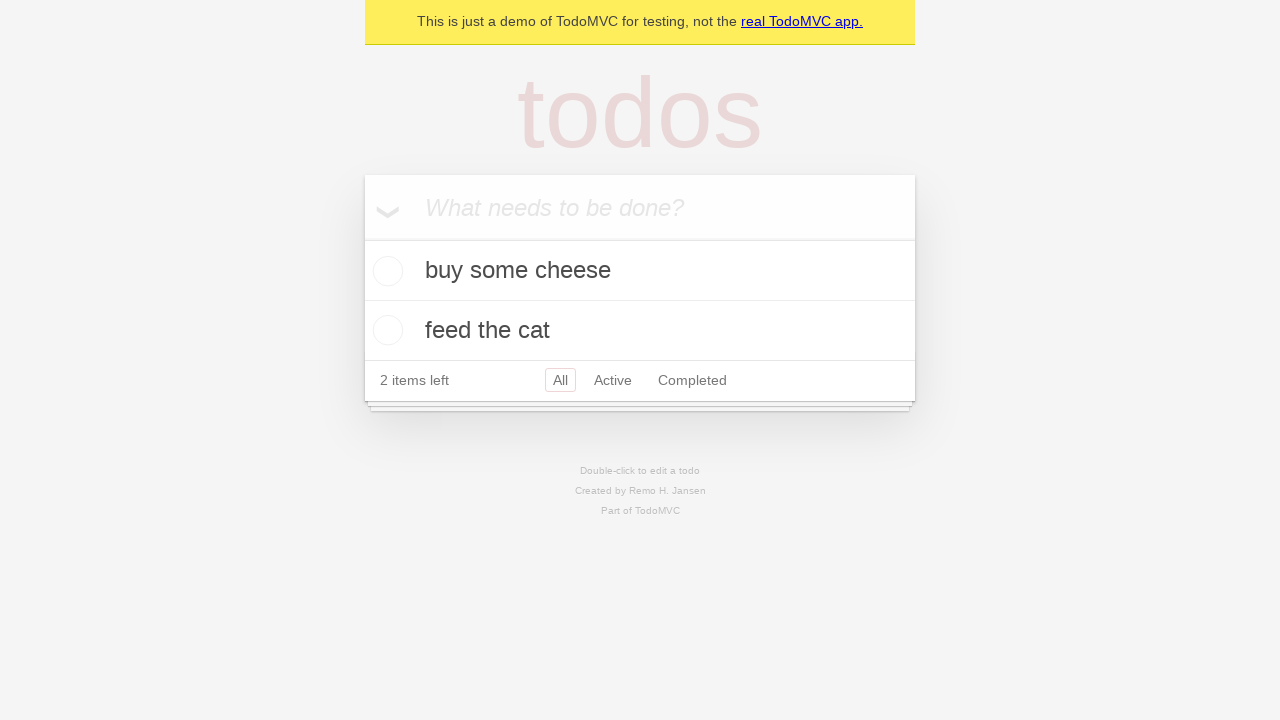

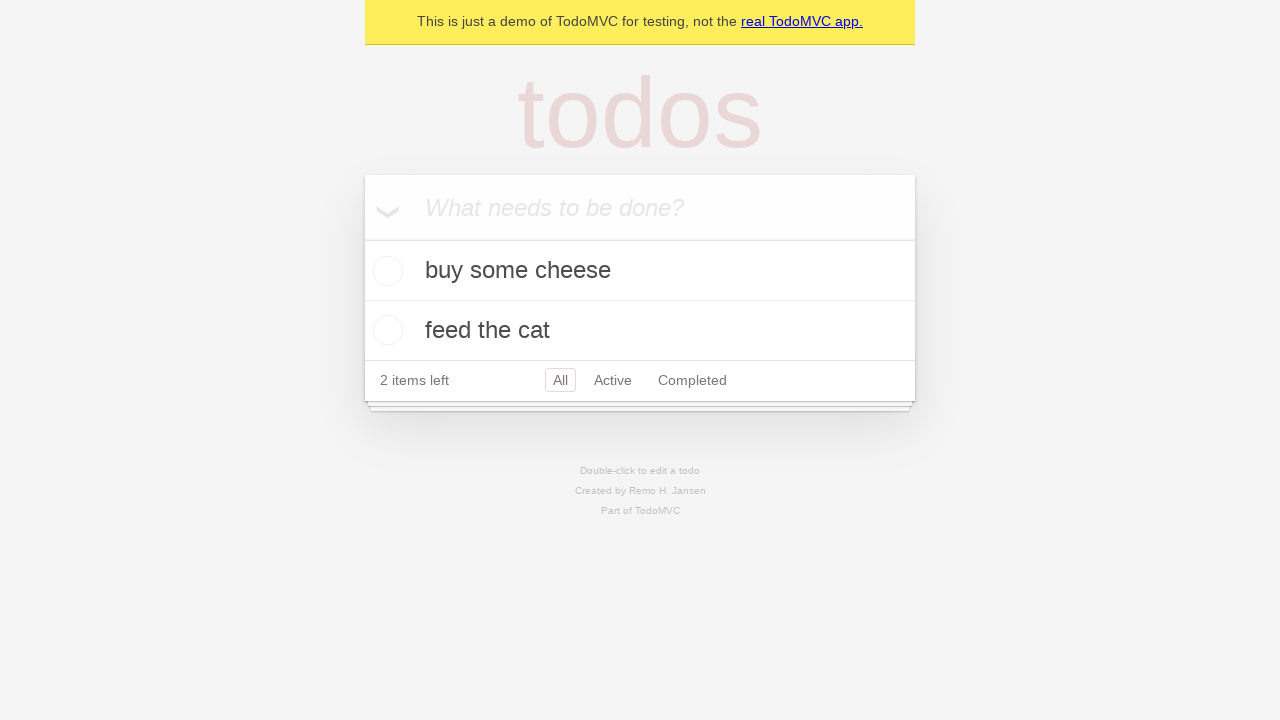